Tests element highlighting by finding an element on a large page and applying a temporary red dashed border style to visually highlight it, then reverting the style back.

Starting URL: http://the-internet.herokuapp.com/large

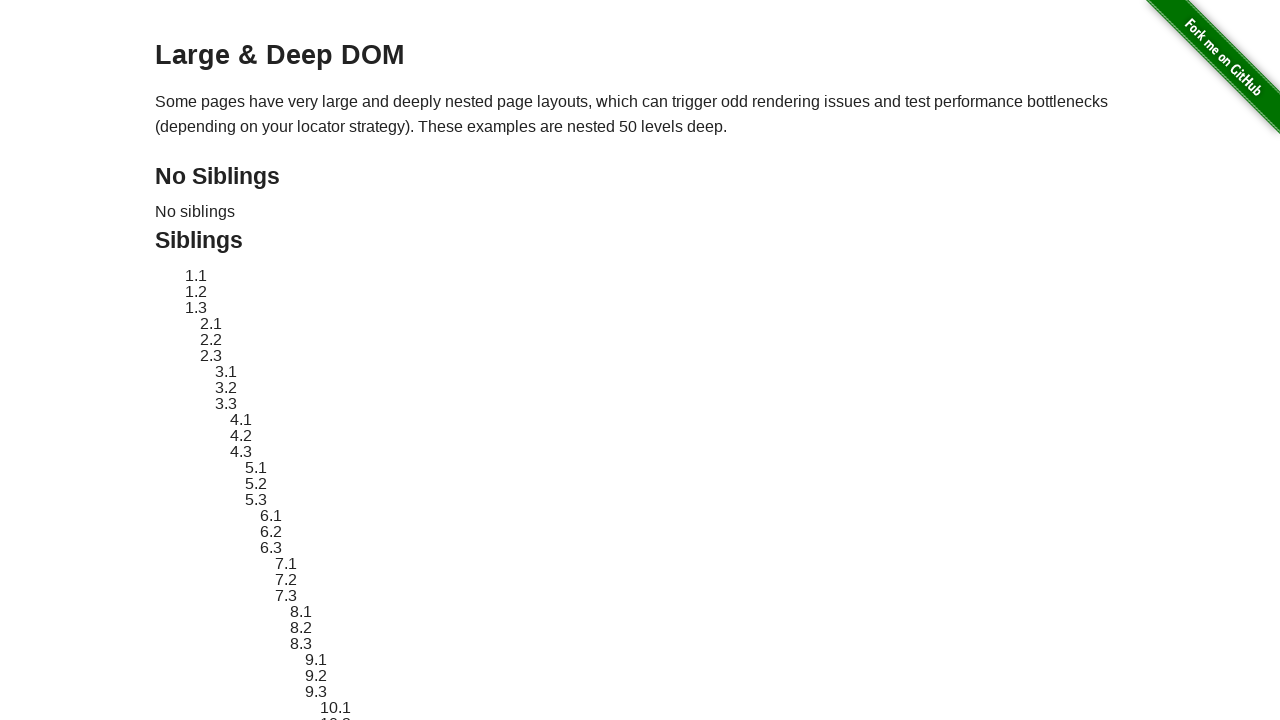

Located target element with ID 'sibling-2.3'
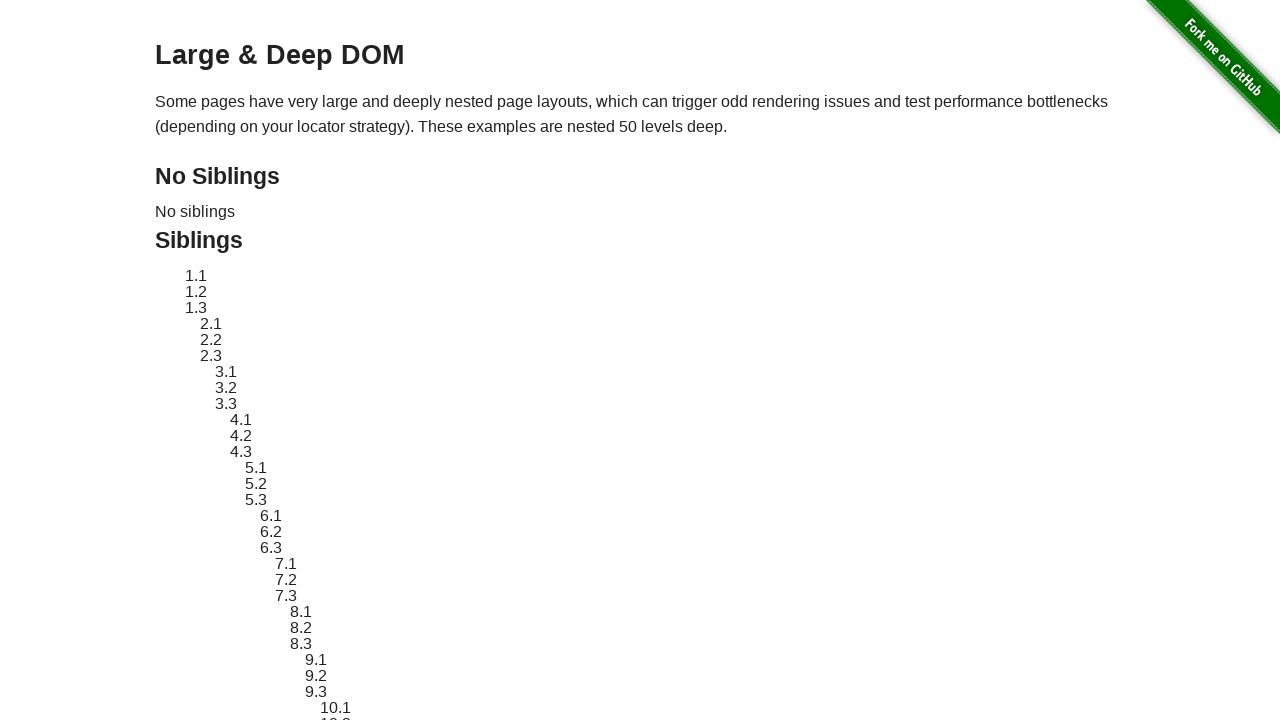

Retrieved original style attribute from target element
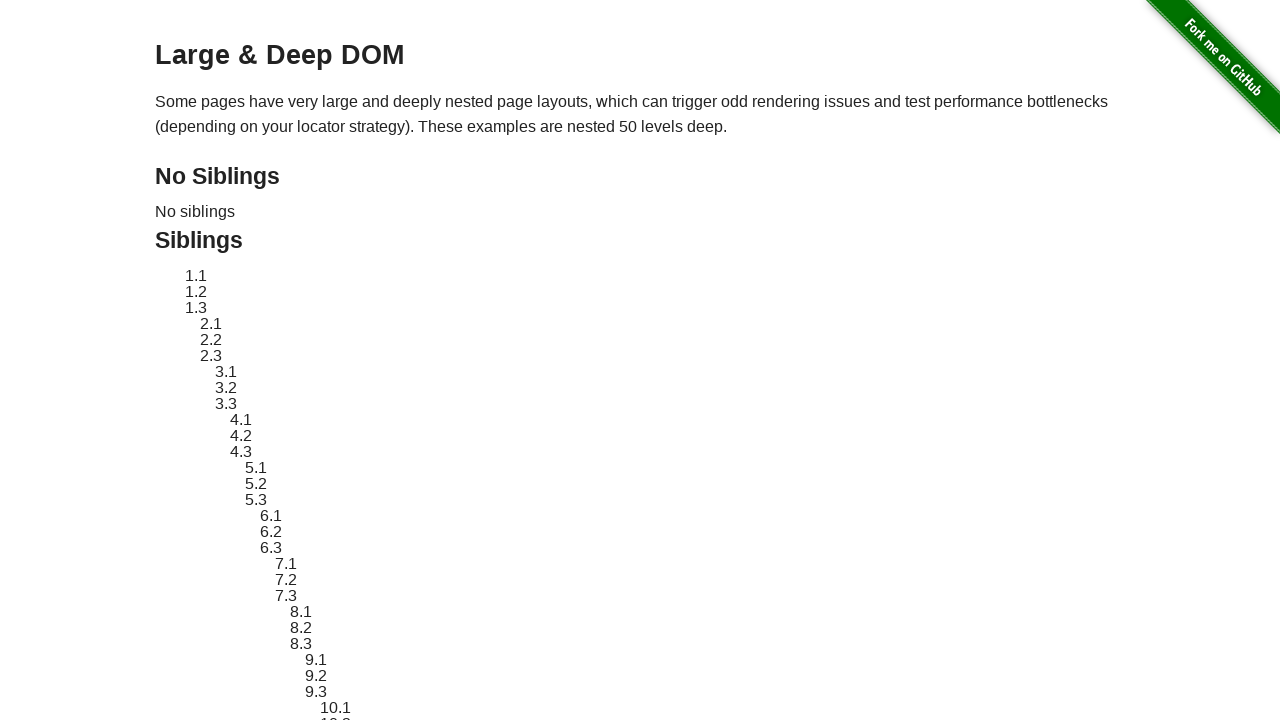

Applied red dashed border highlight style to target element
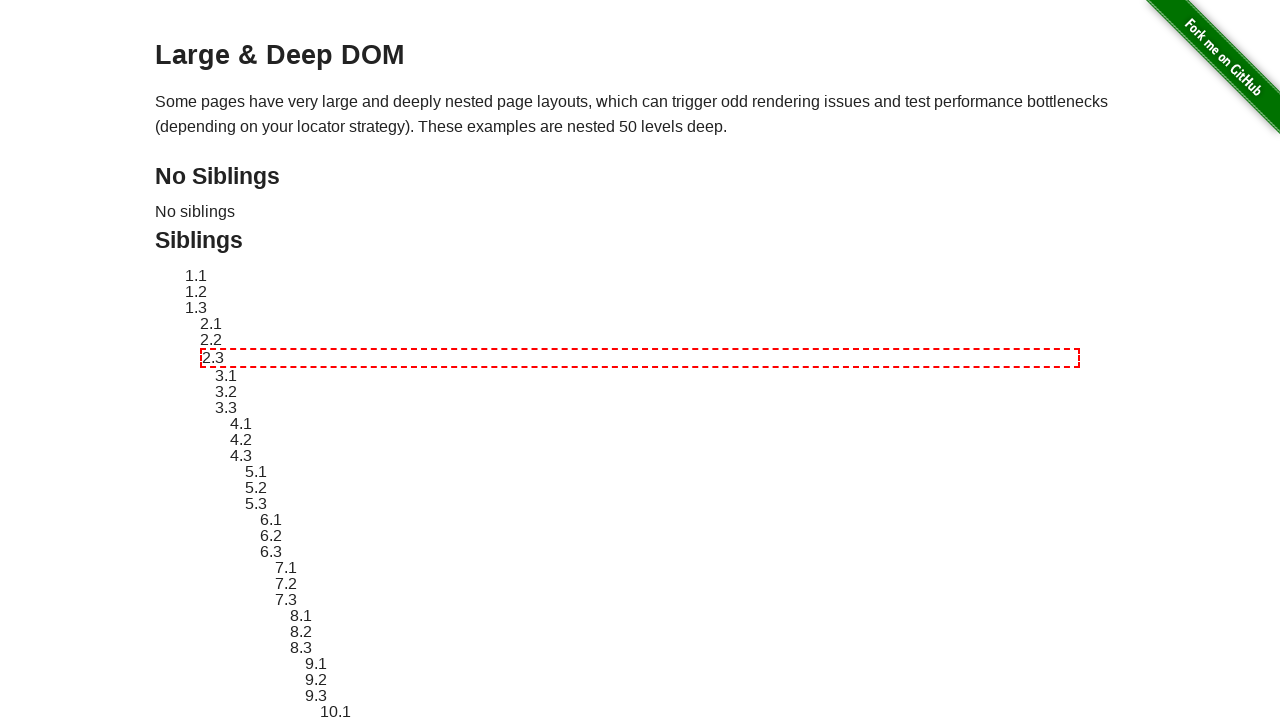

Waited 3 seconds to observe the highlight effect
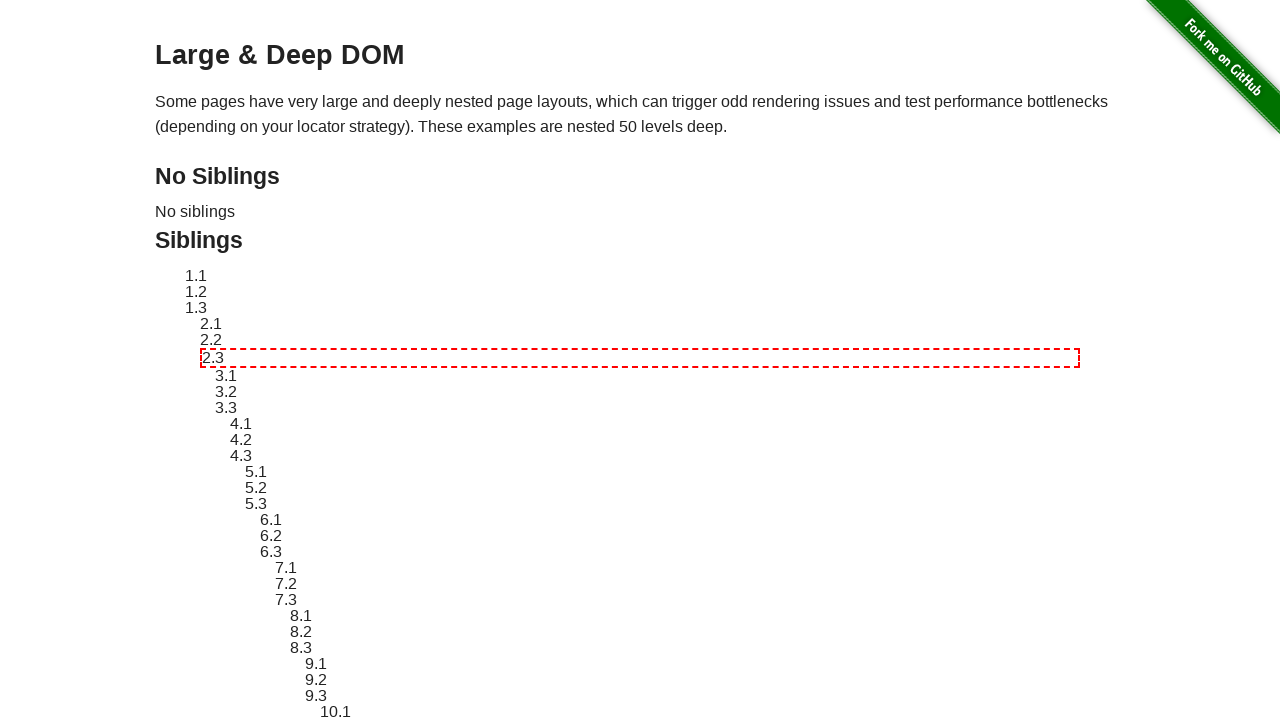

Reverted target element style back to original
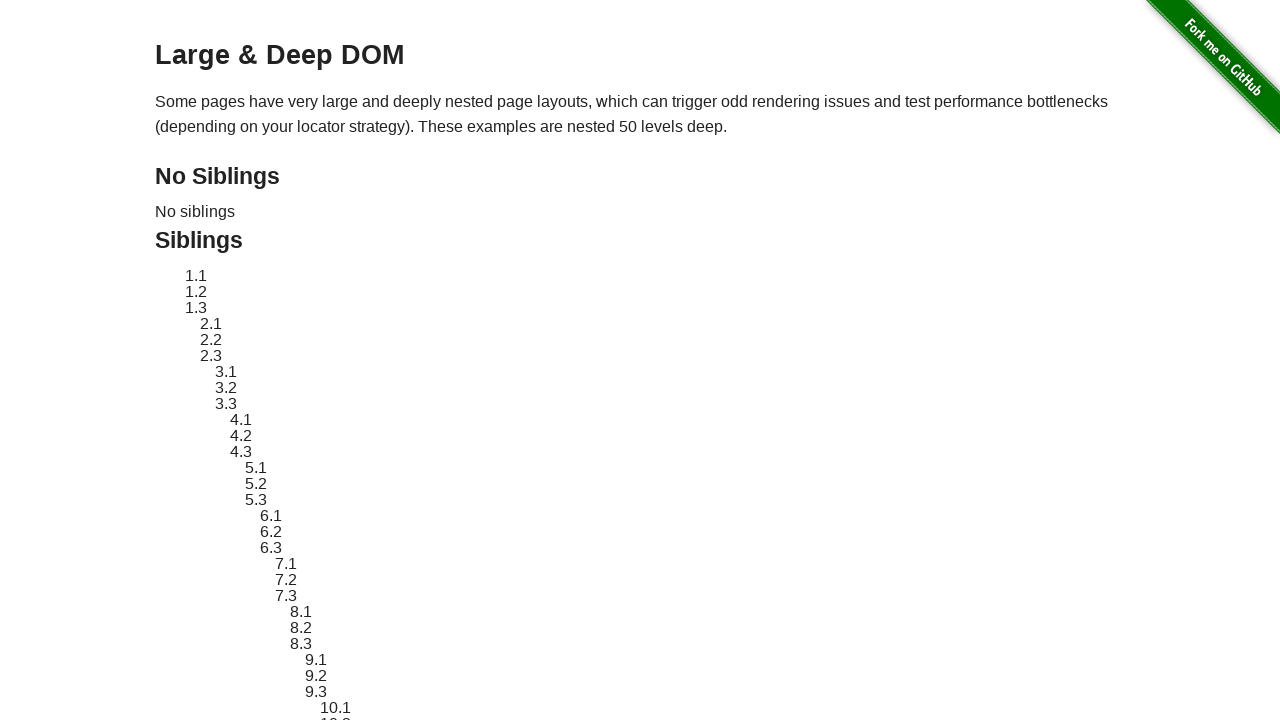

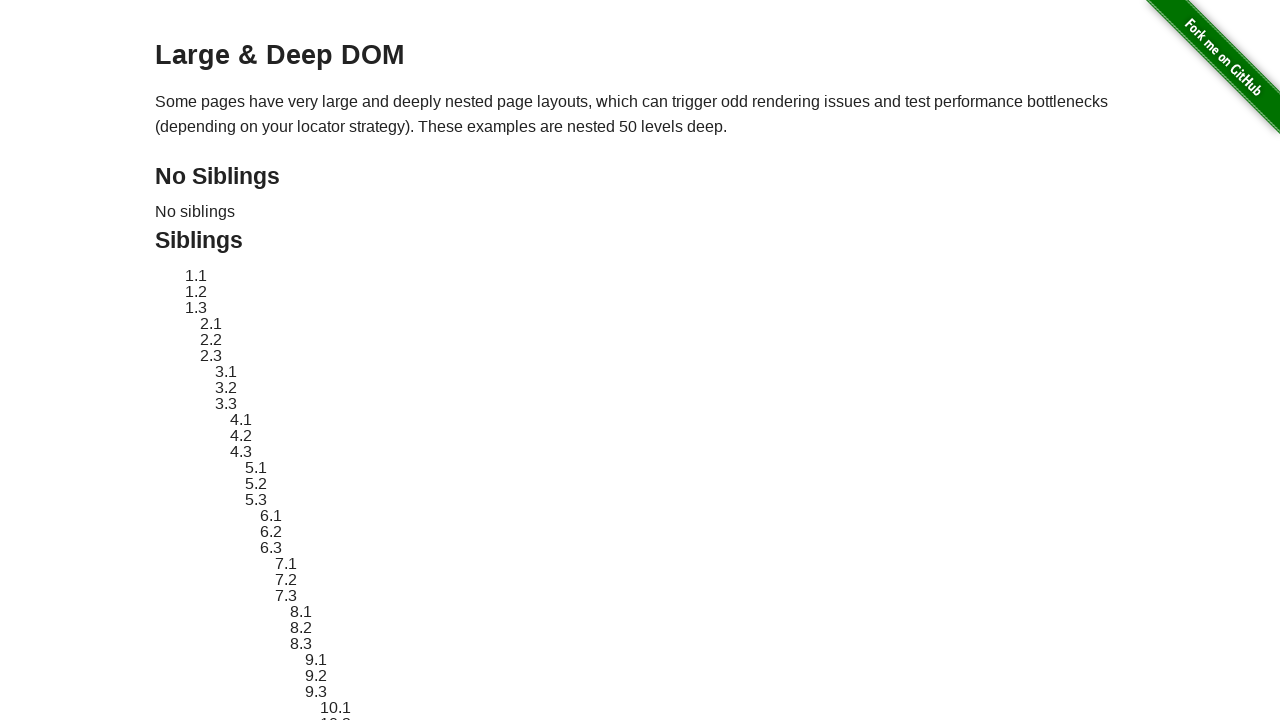